Tests opening search, typing a query, then closing the search interface to return to the main page

Starting URL: https://megogo.net/ru

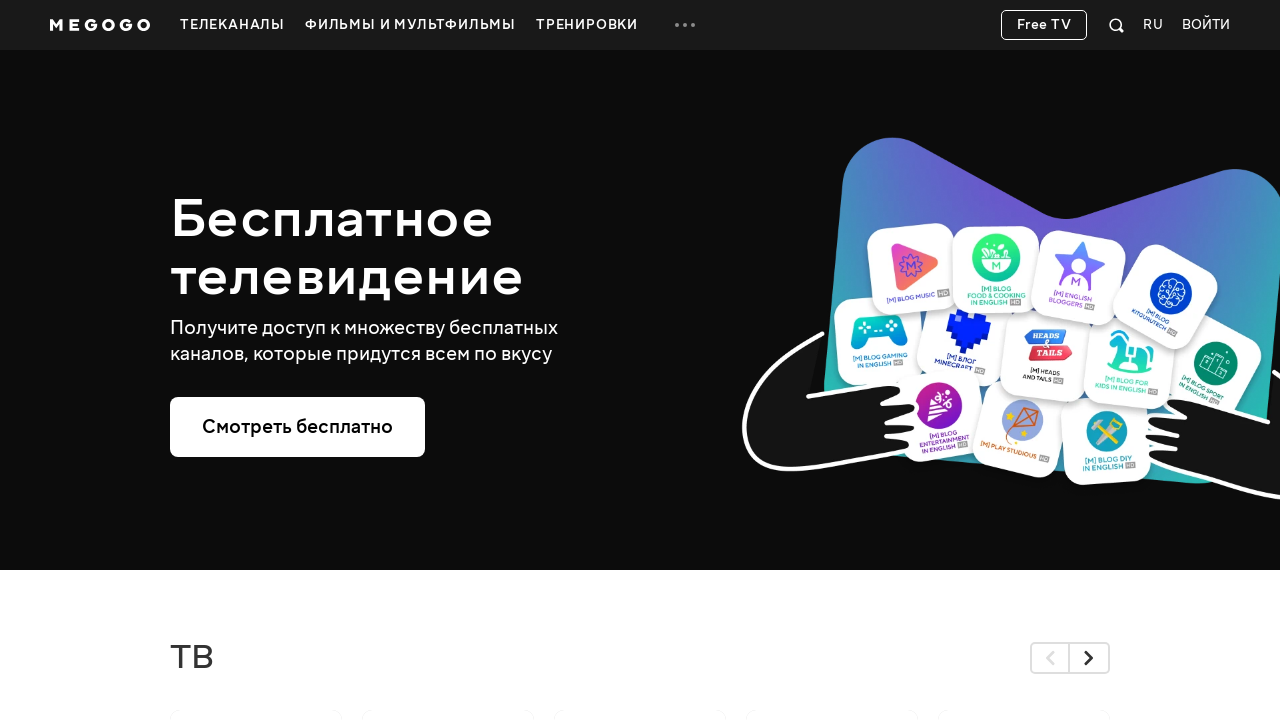

Clicked search button to open search interface at (1117, 25) on .svgicon-search-quick
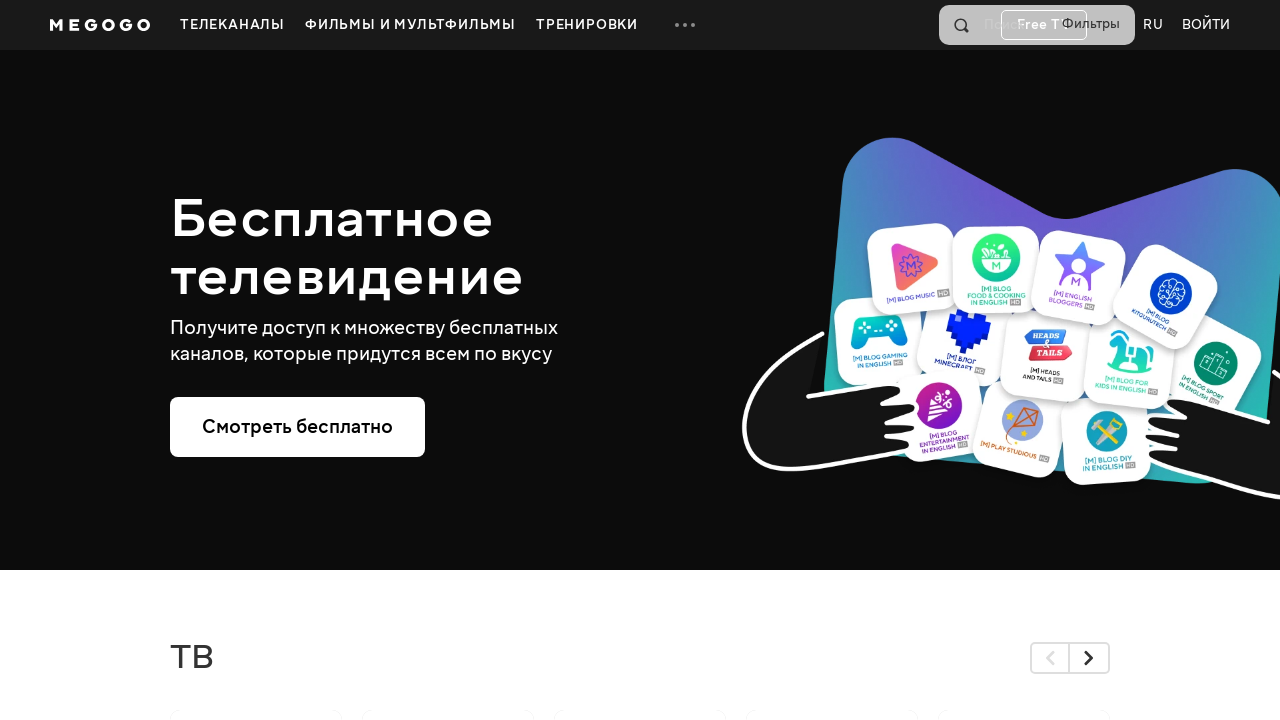

Typed 'Gifted' in search query field on input[name='q']
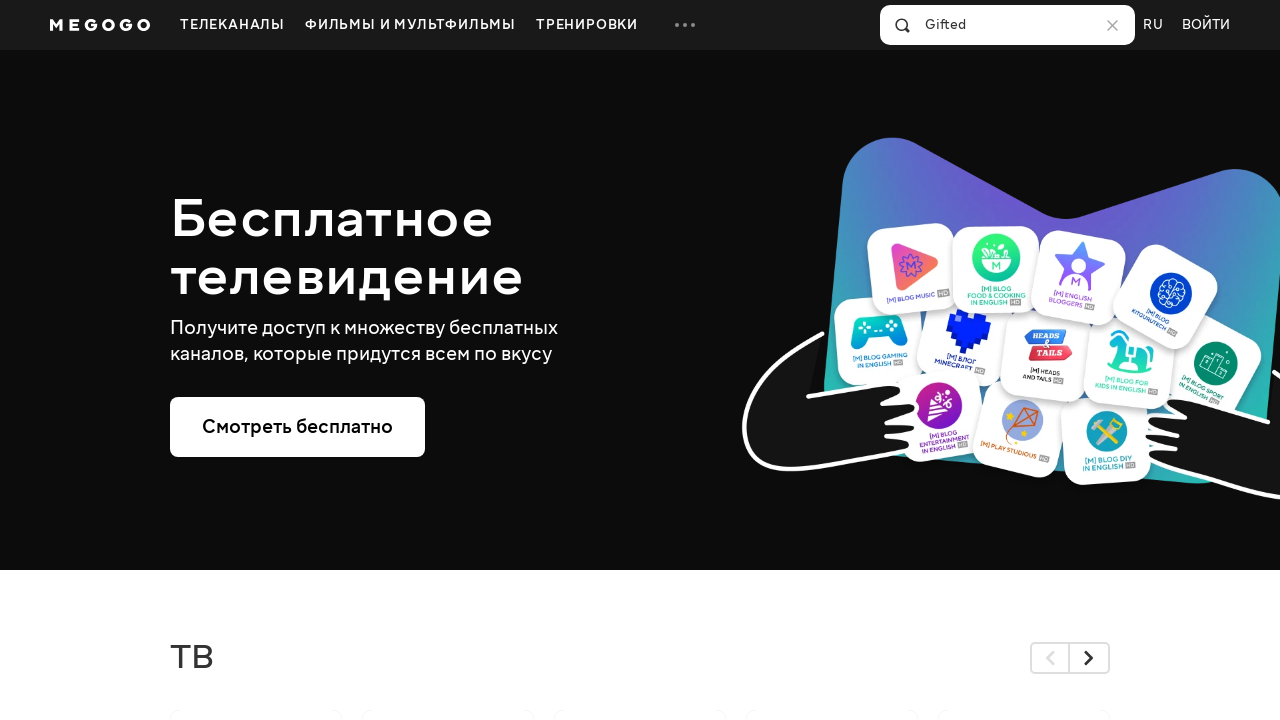

Search close button appeared
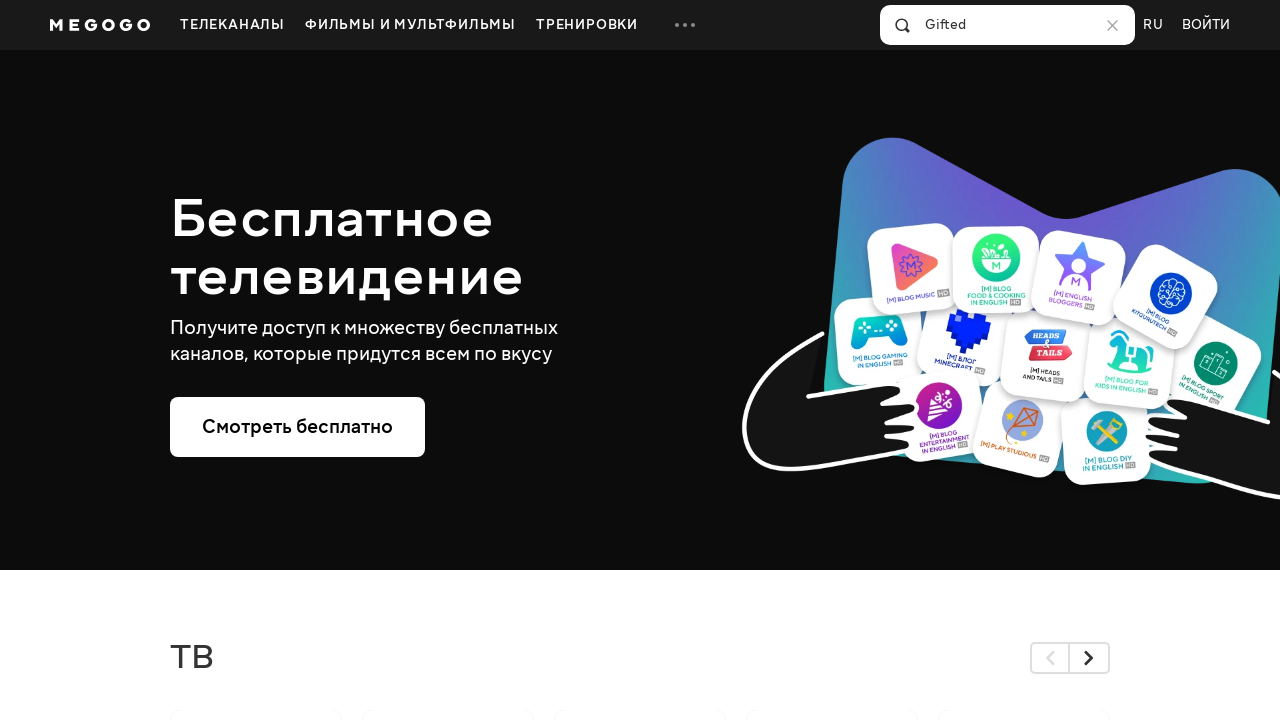

Clicked close button to exit search interface at (1113, 25) on .svgicon-search-close
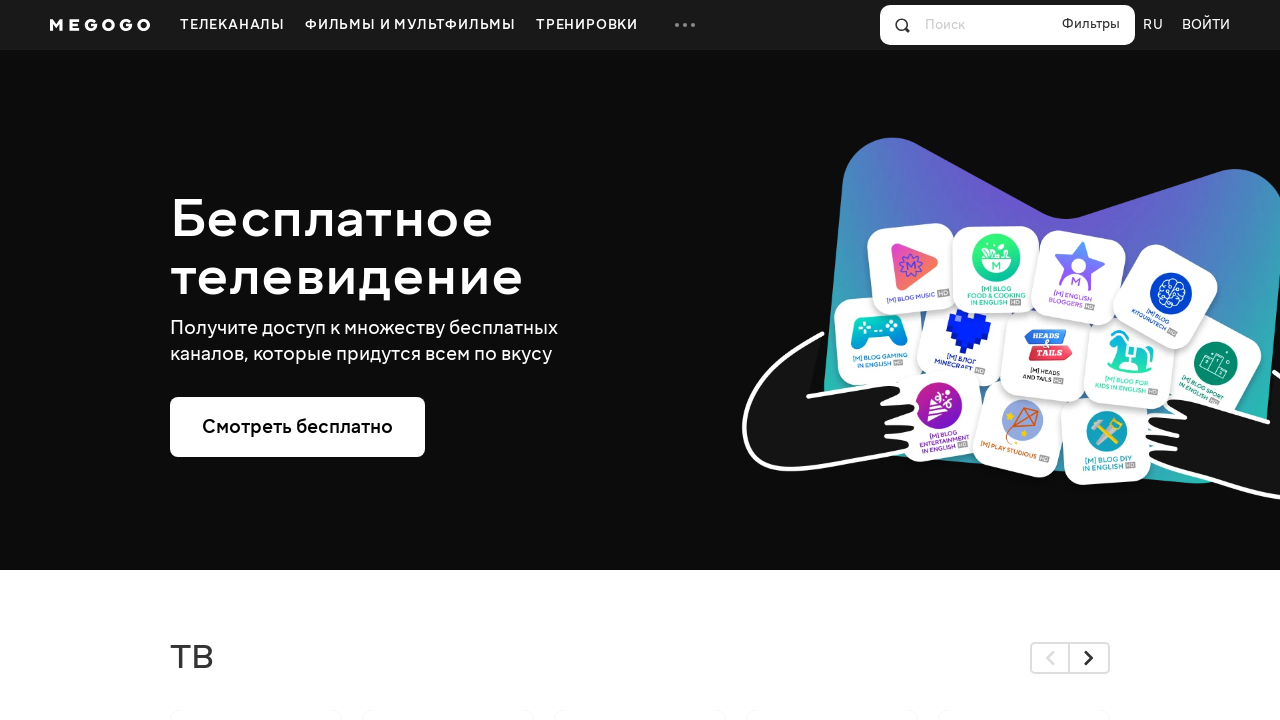

Returned to main page - filters element is visible
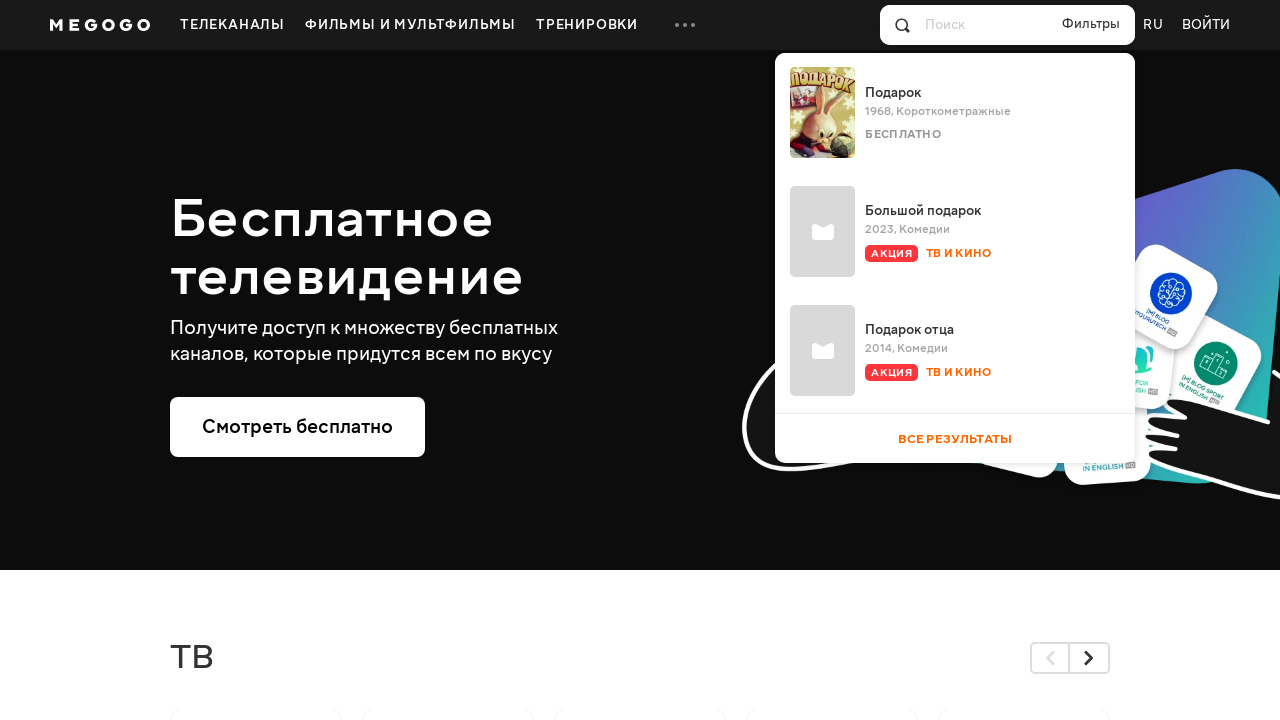

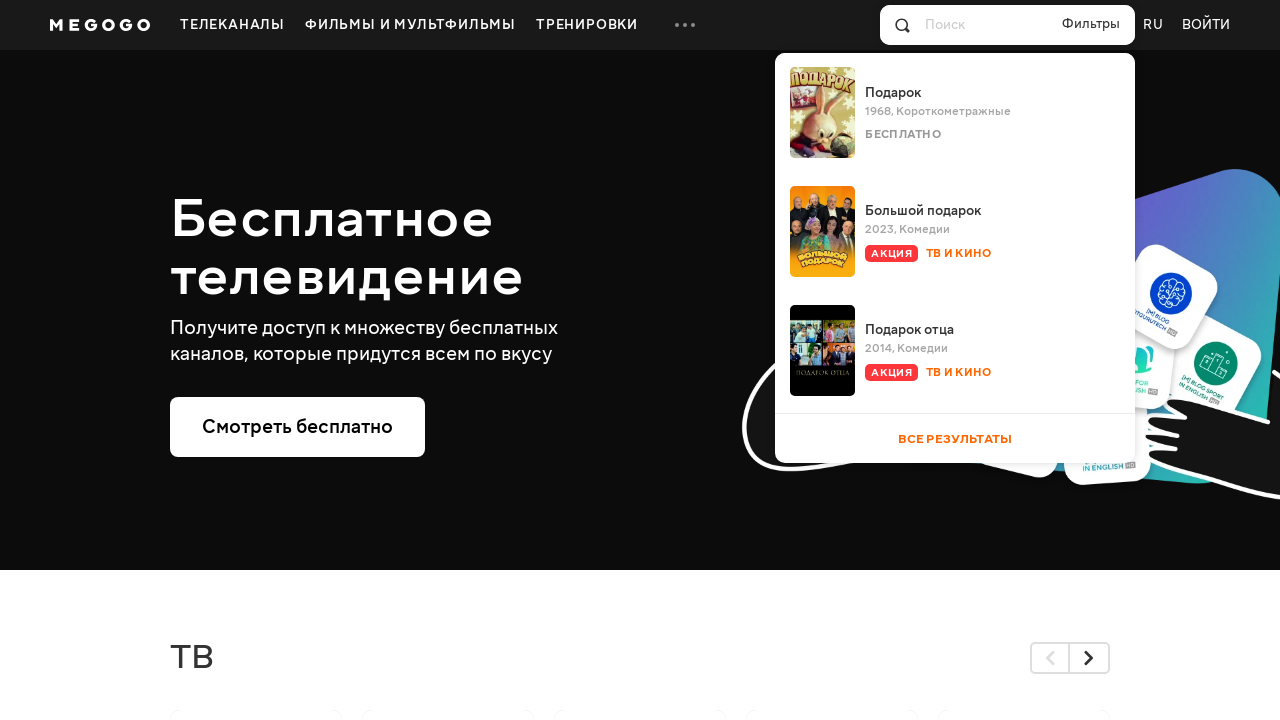